Tests Google Translate by entering Hebrew text into the source text area

Starting URL: https://translate.google.com

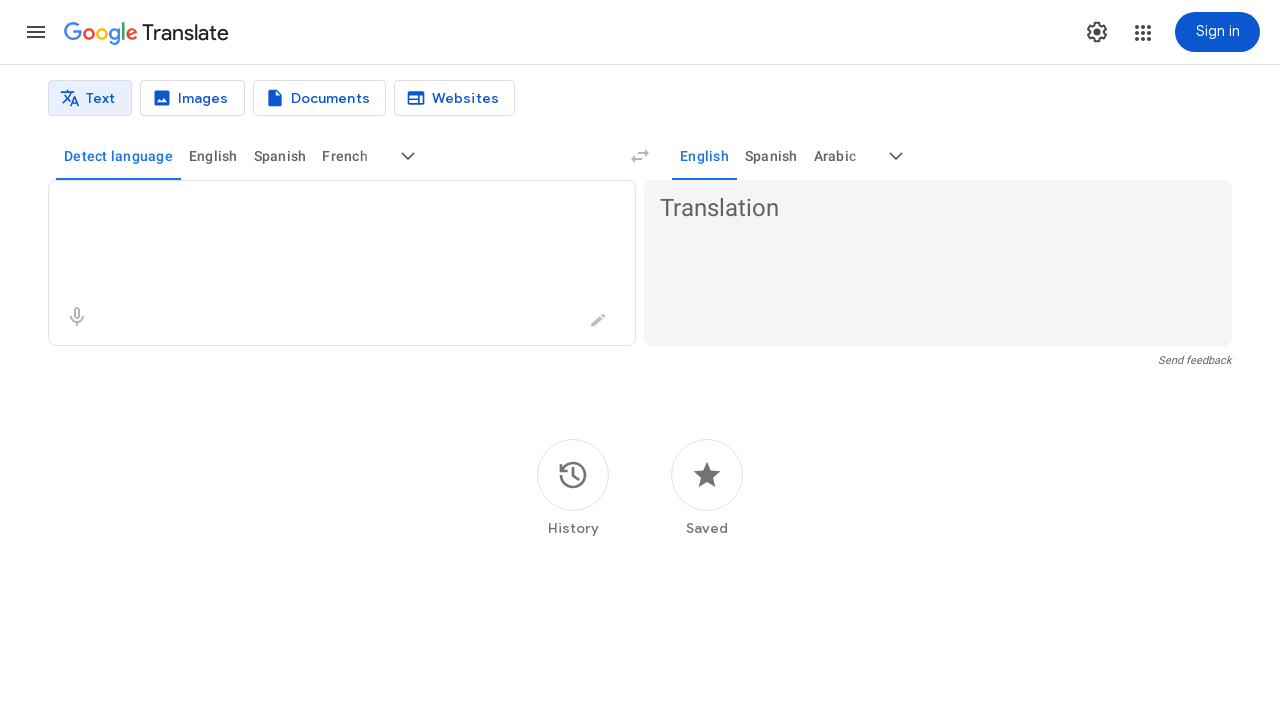

Source text area loaded and ready
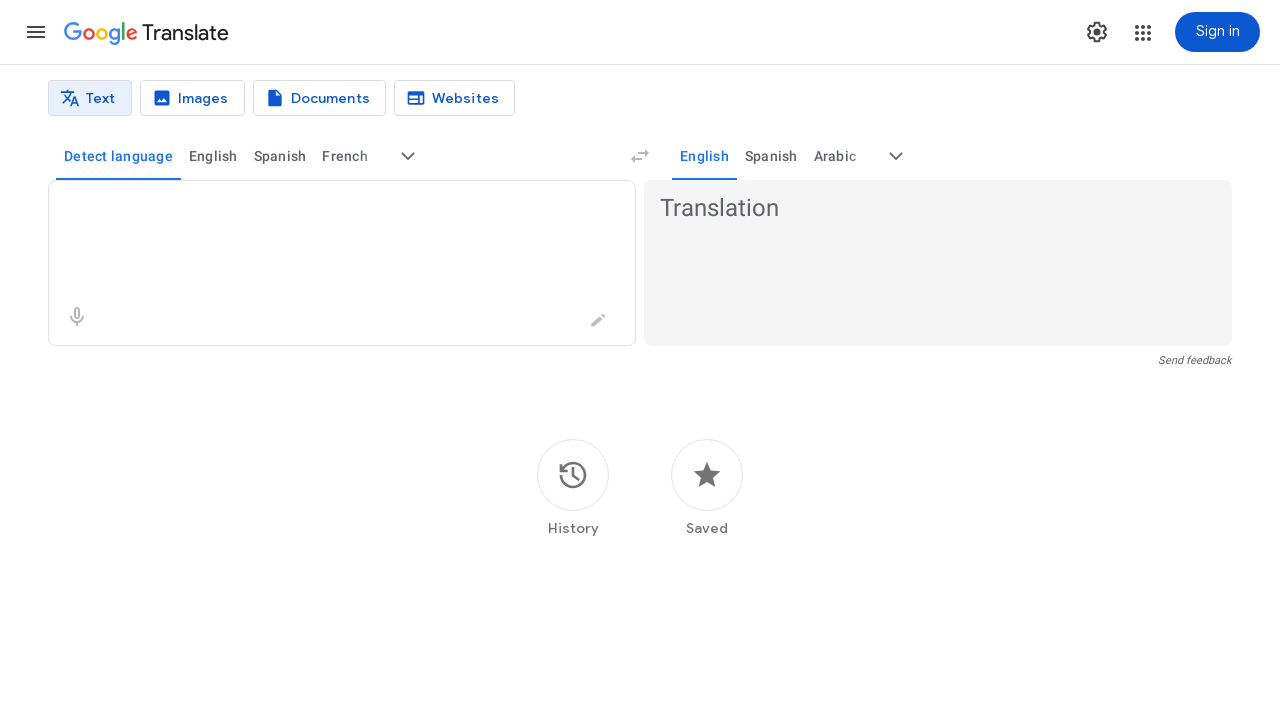

Entered Hebrew text 'שלום עולם' into source text area on textarea[aria-label='Source text']
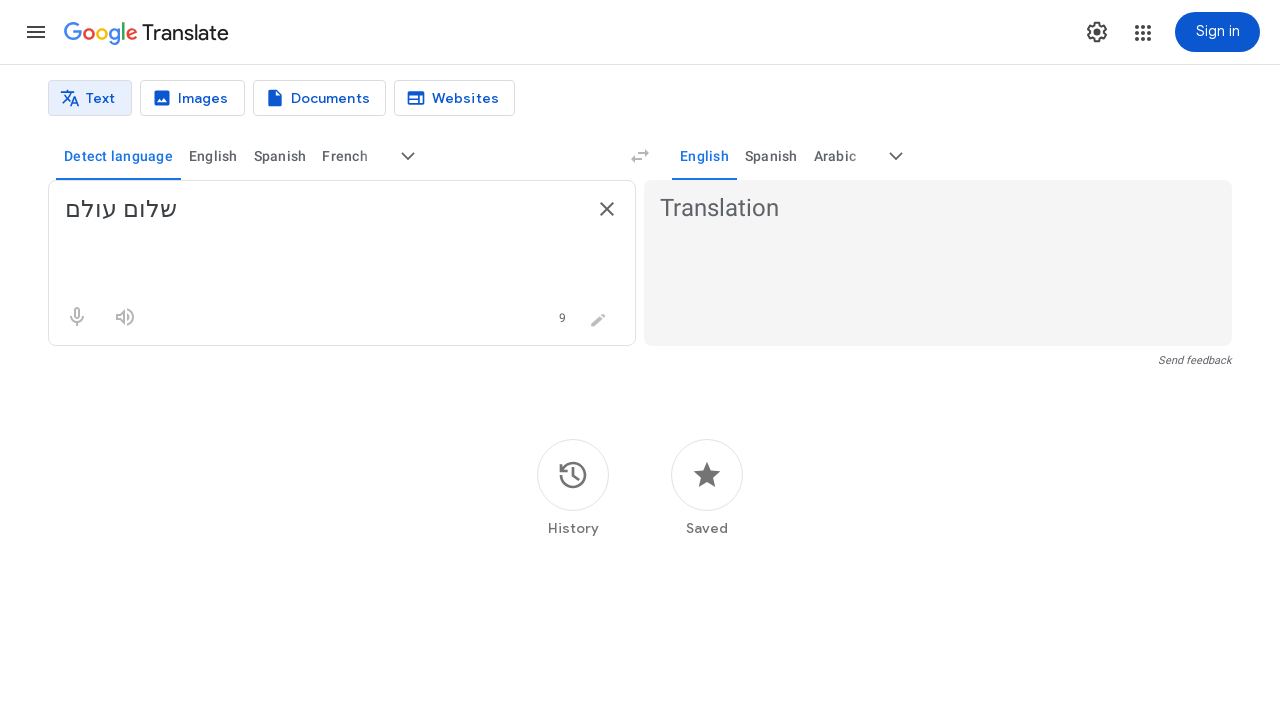

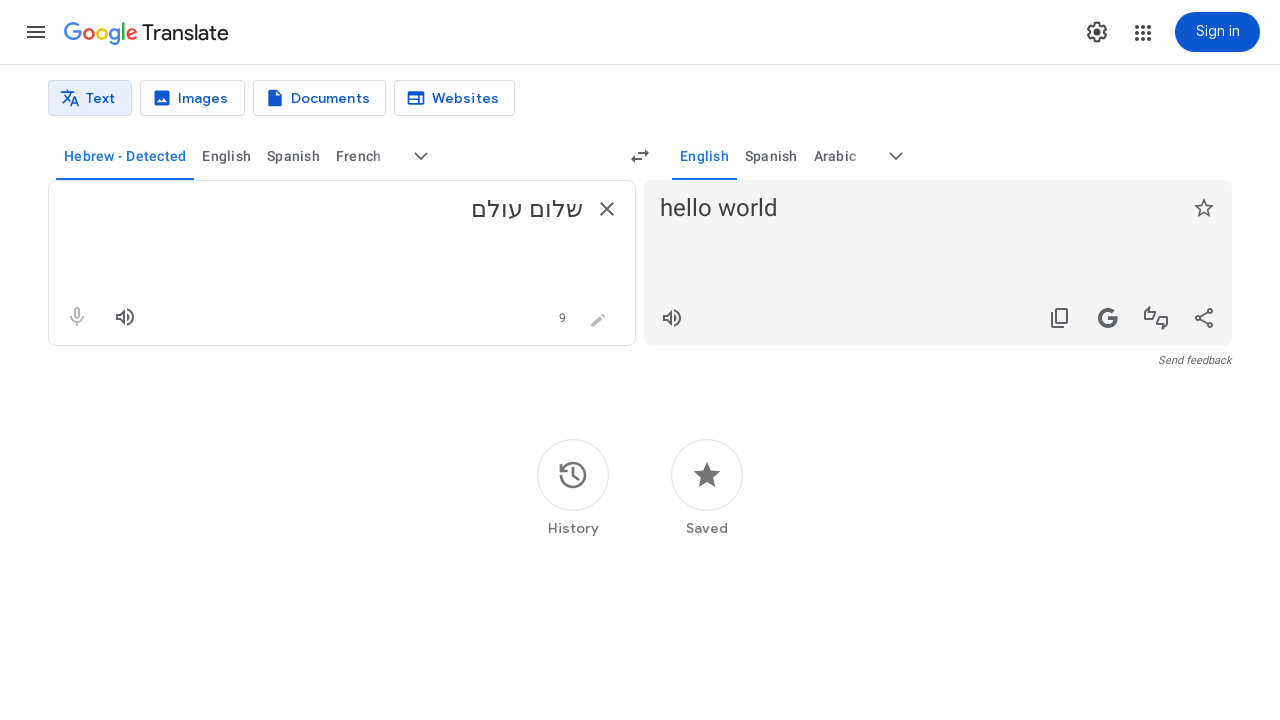